Tests the Privacy Policy link in the website footer by clicking it and verifying the page title displays "Privacy Policy"

Starting URL: https://deens-master.now.sh/

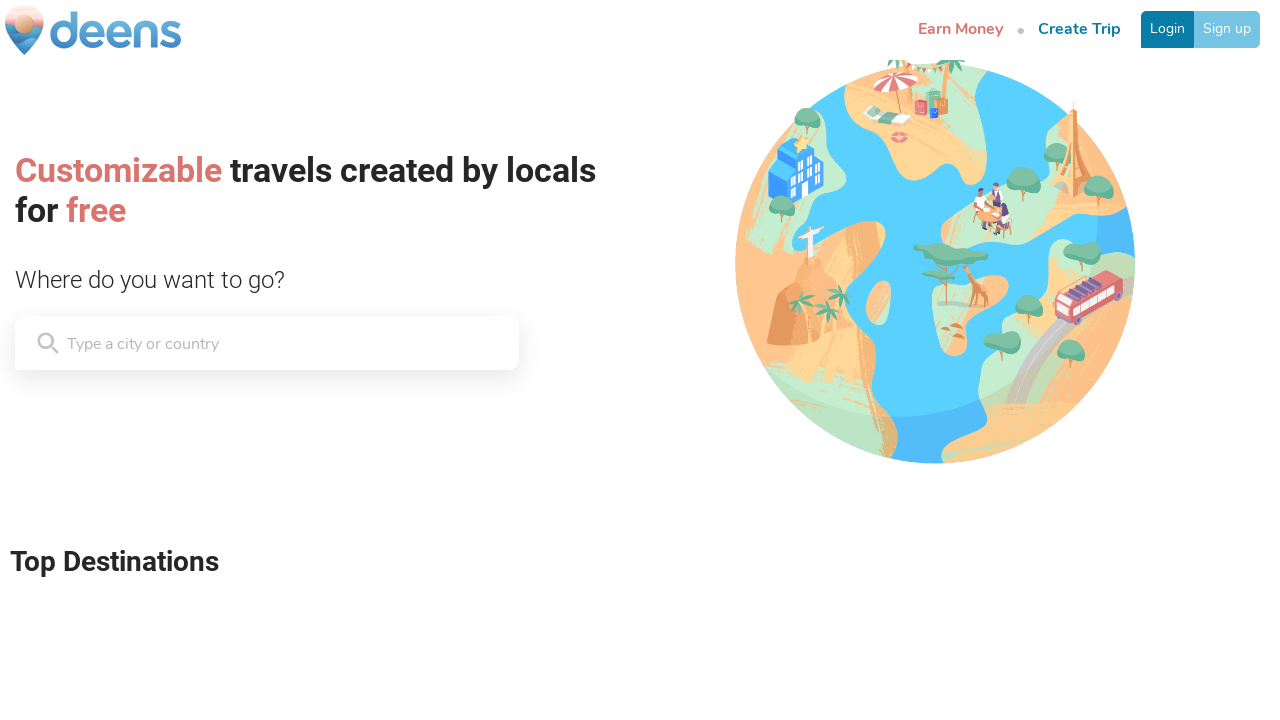

Clicked Privacy Policy link in footer at (690, 652) on .BrandFooter__Column-fdSHvo:nth-child(3) > .commonStyles__P-cbpCjc:nth-child(4) 
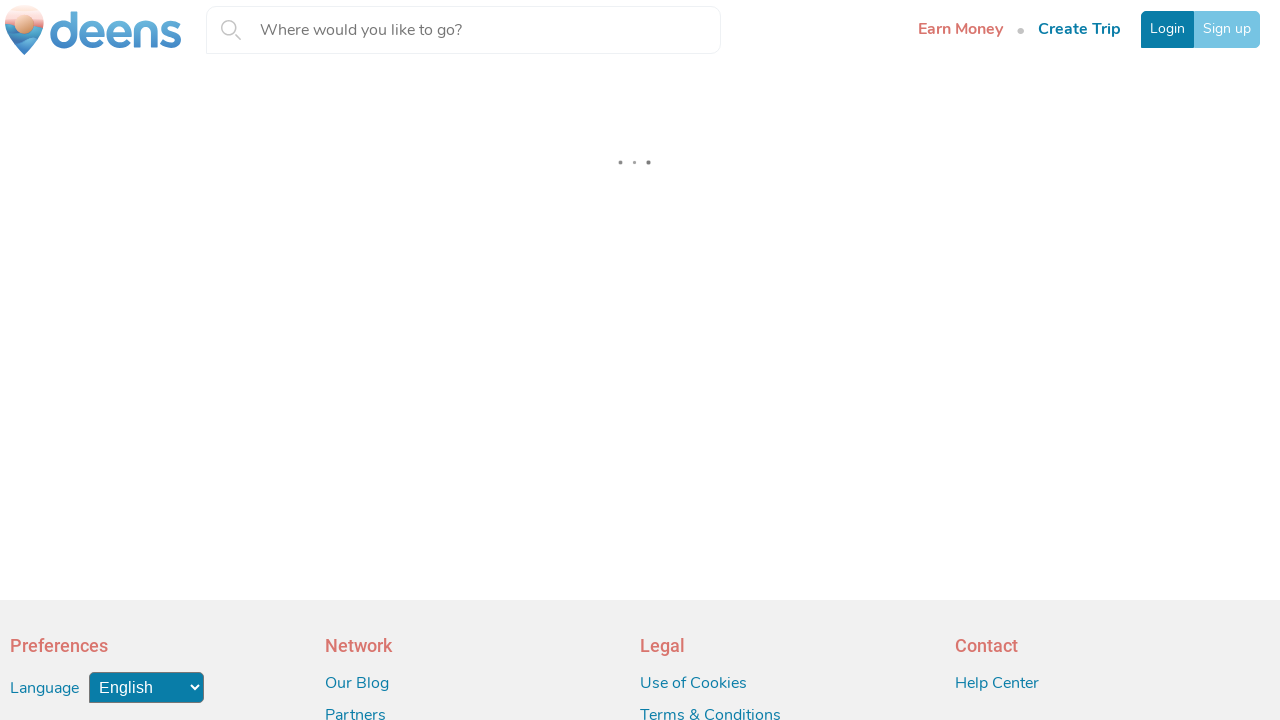

Privacy Policy page title element loaded
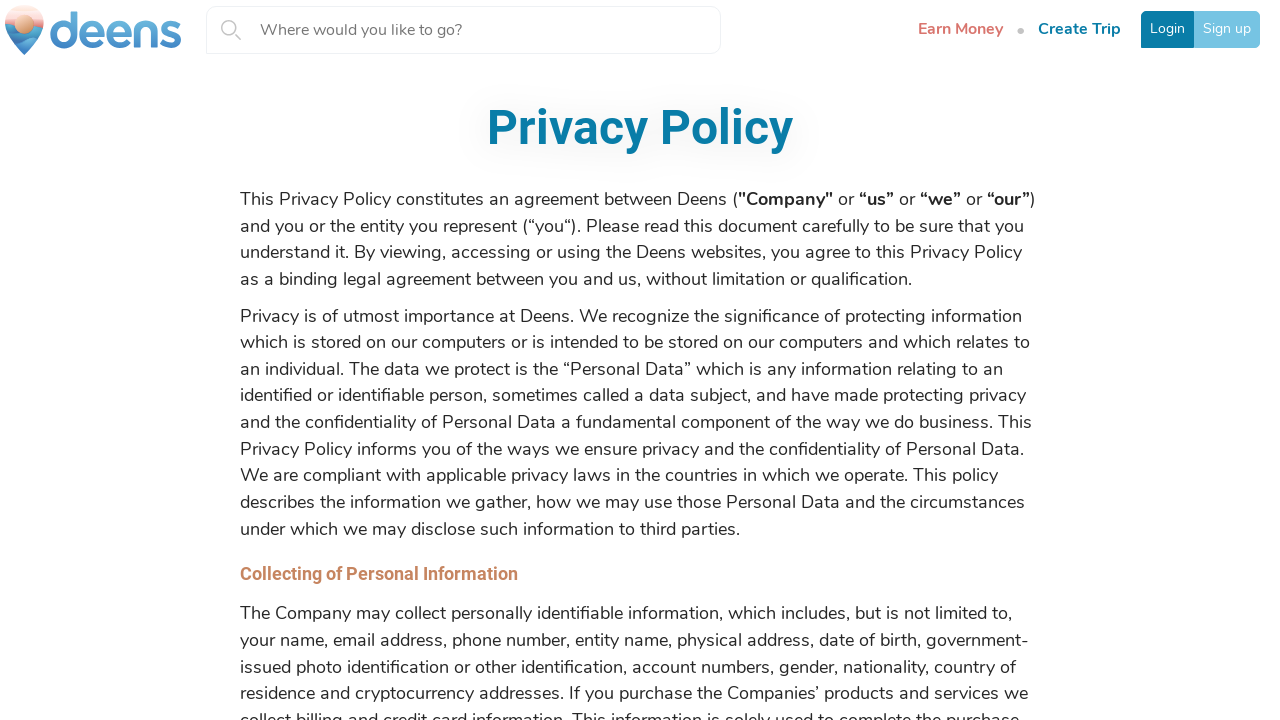

Located page title element
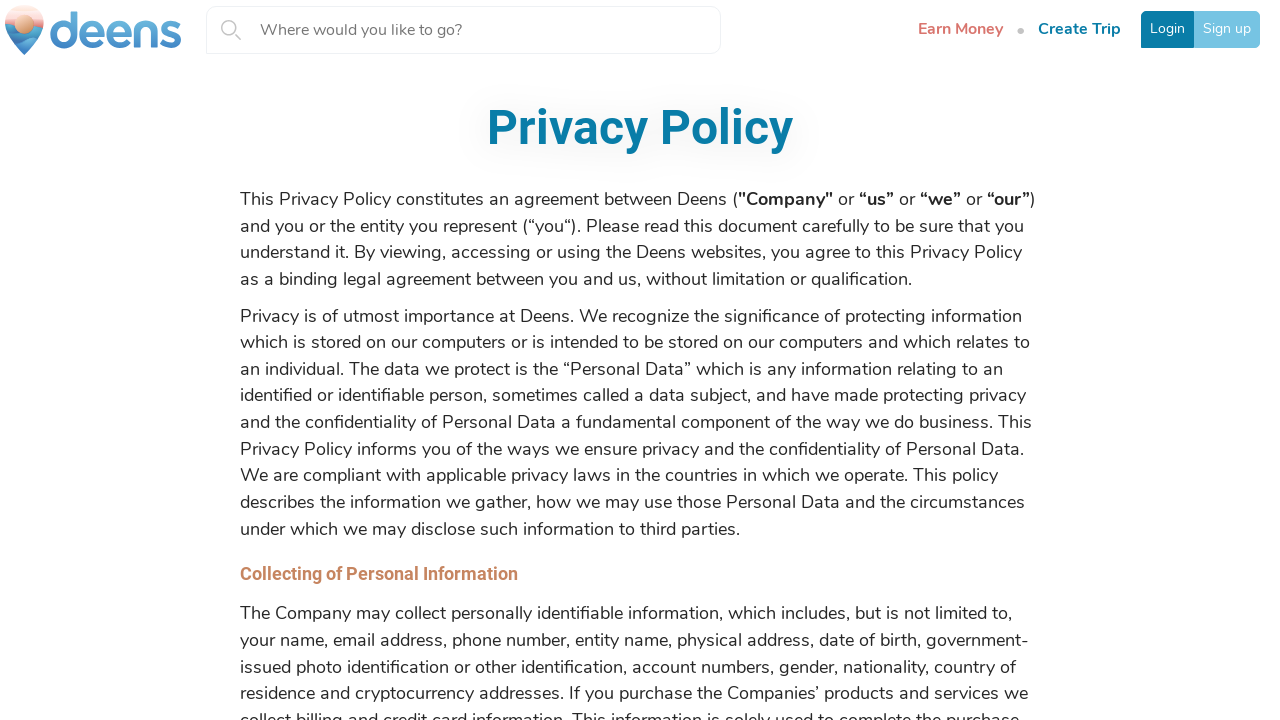

Verified page title displays 'Privacy Policy'
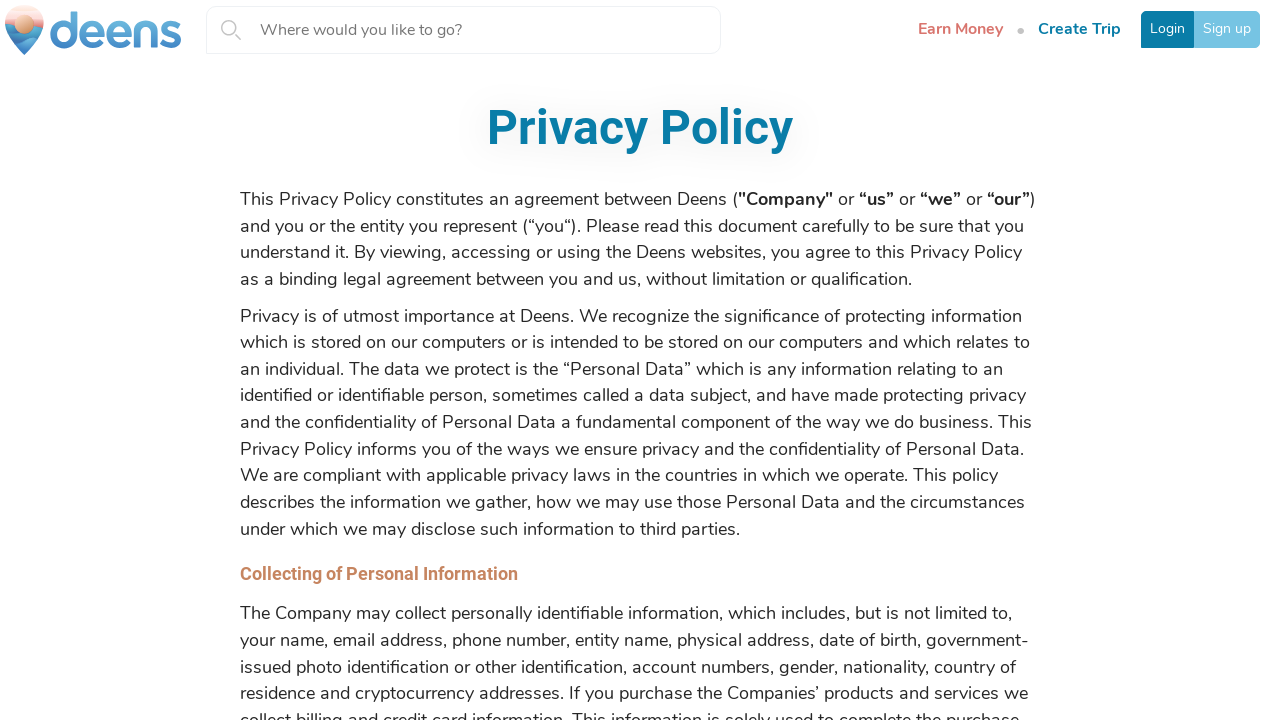

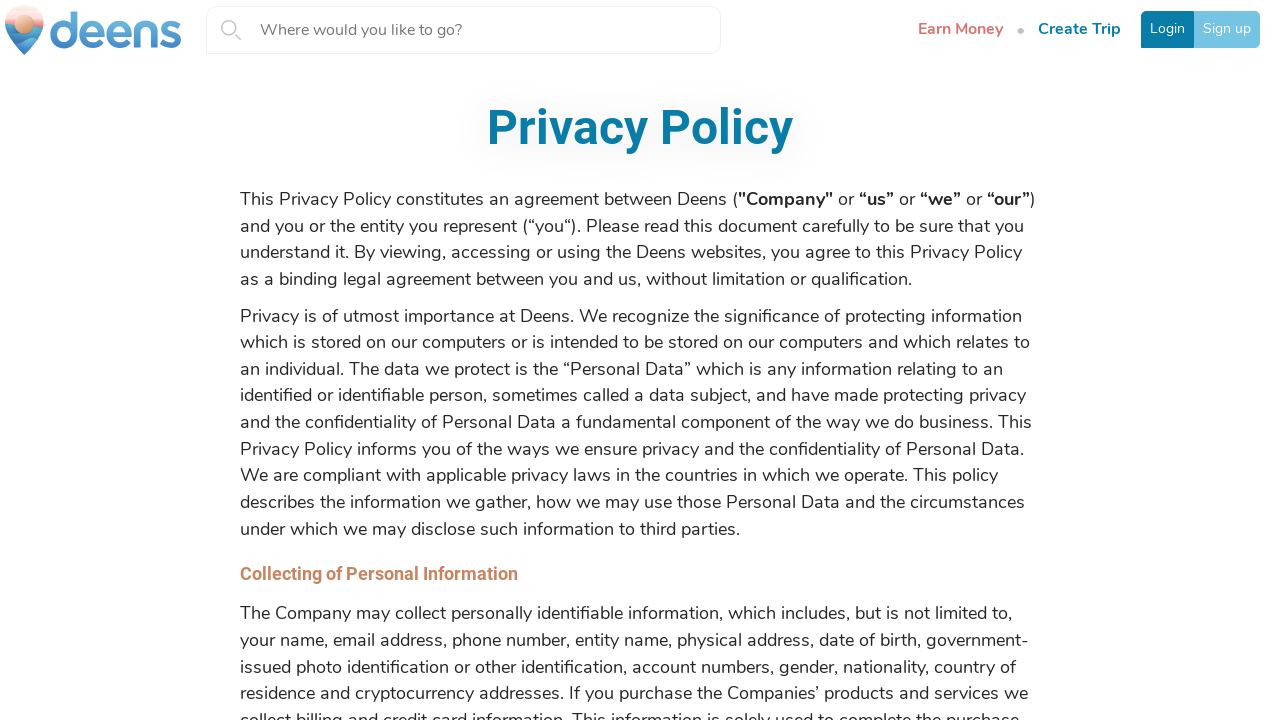